Tests that the currently active filter link is highlighted with selected class

Starting URL: https://demo.playwright.dev/todomvc

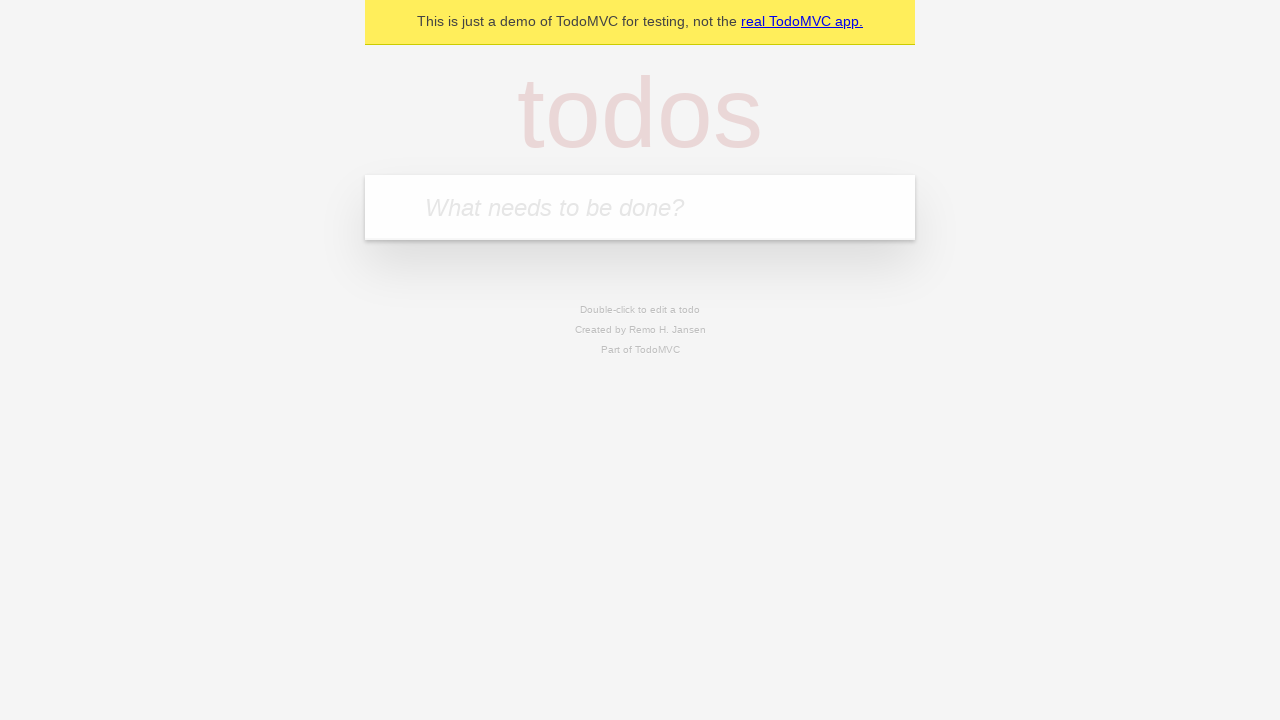

Filled todo input with 'buy some cheese' on internal:attr=[placeholder="What needs to be done?"i]
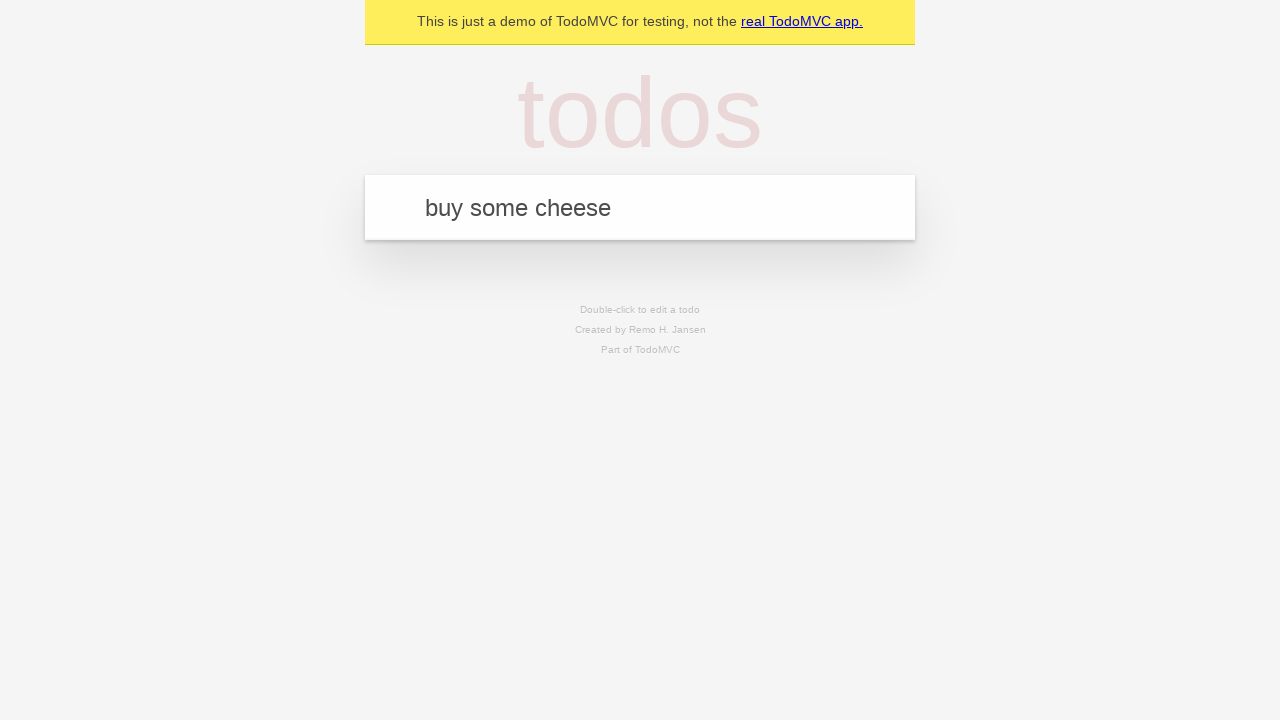

Pressed Enter to create first todo on internal:attr=[placeholder="What needs to be done?"i]
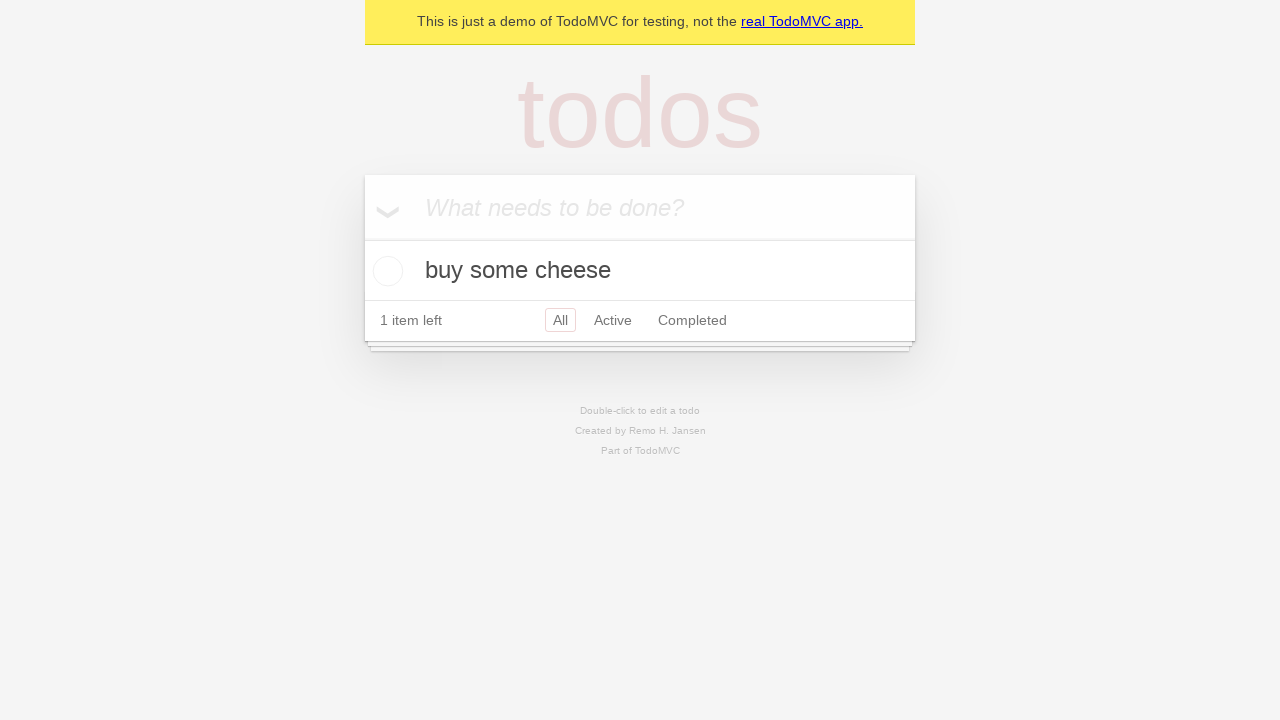

Filled todo input with 'feed the cat' on internal:attr=[placeholder="What needs to be done?"i]
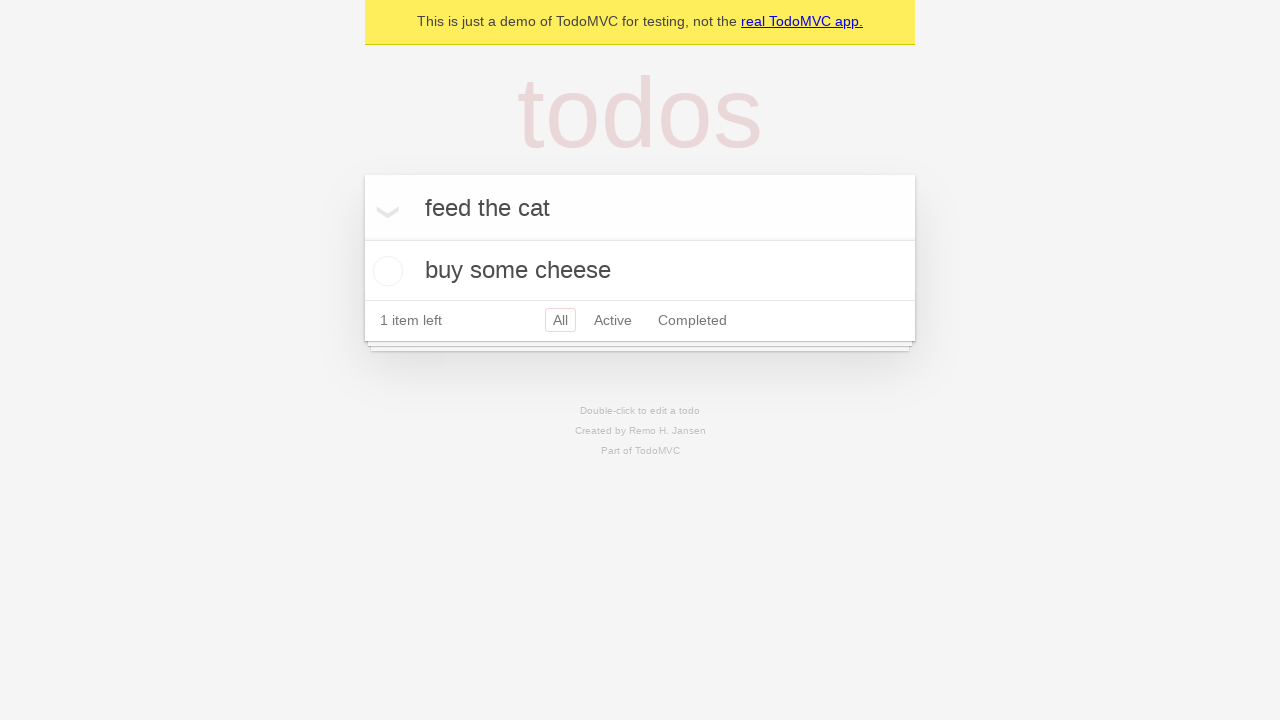

Pressed Enter to create second todo on internal:attr=[placeholder="What needs to be done?"i]
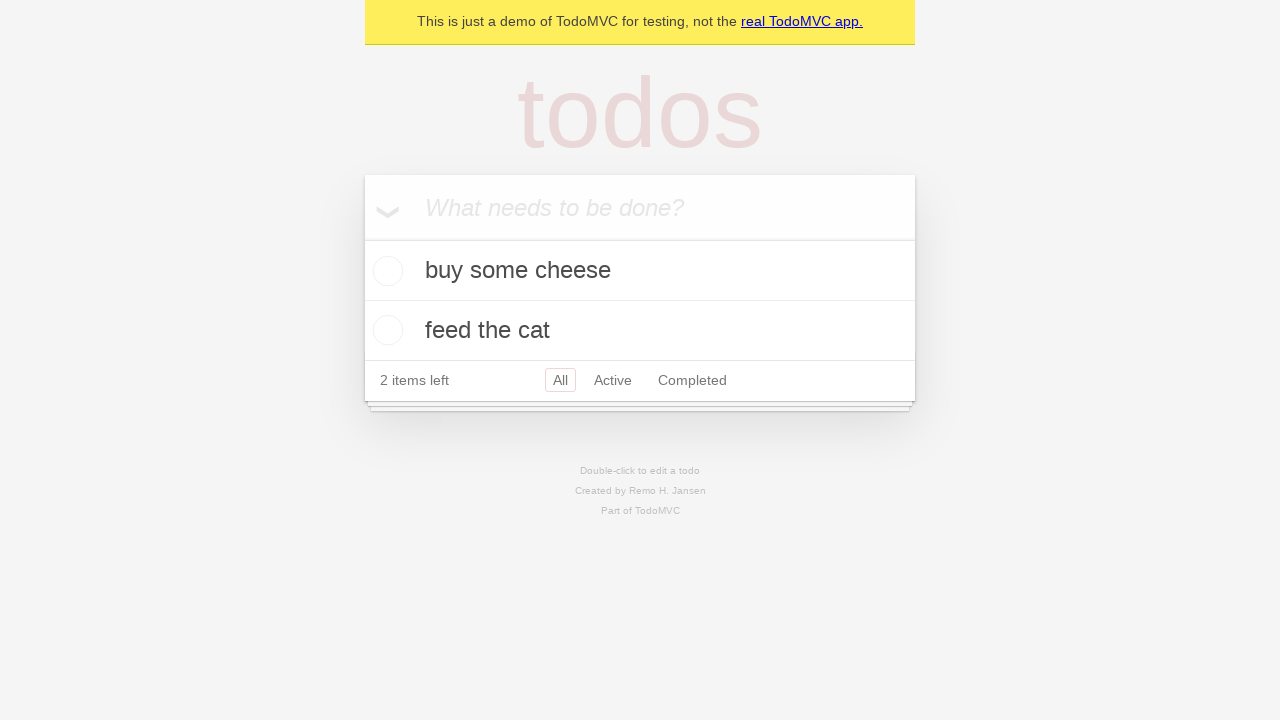

Filled todo input with 'book a doctors appointment' on internal:attr=[placeholder="What needs to be done?"i]
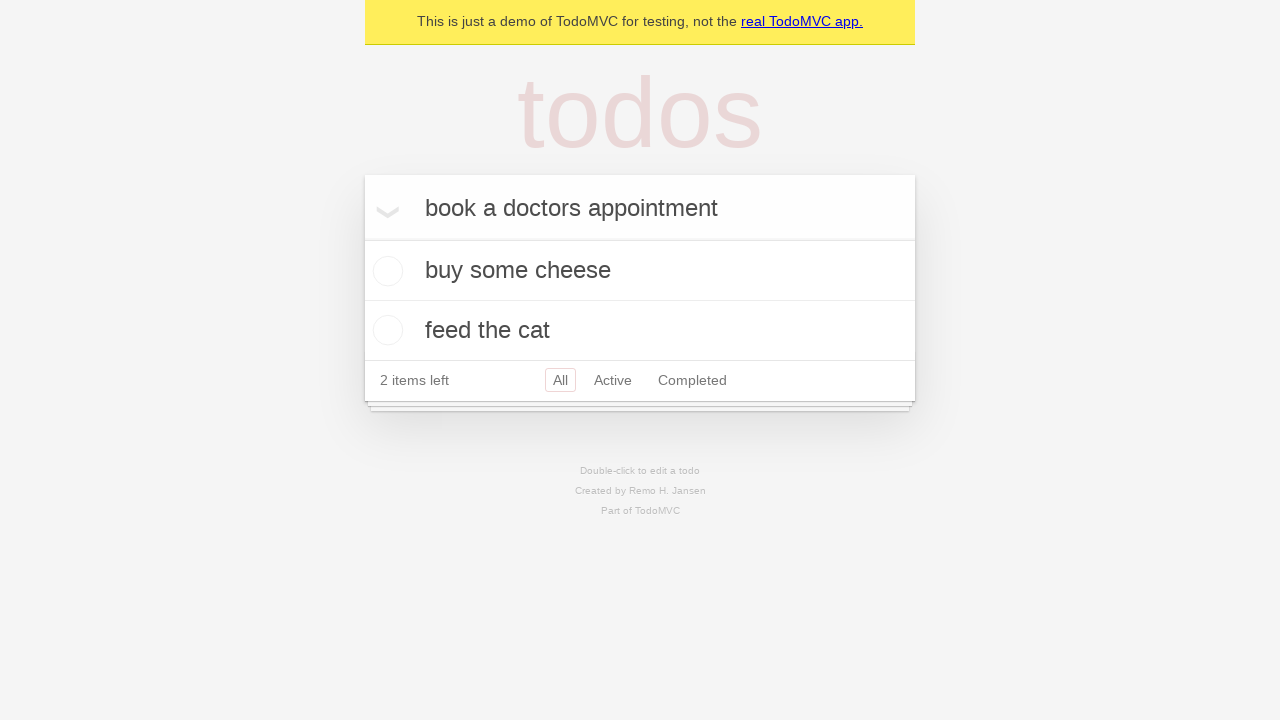

Pressed Enter to create third todo on internal:attr=[placeholder="What needs to be done?"i]
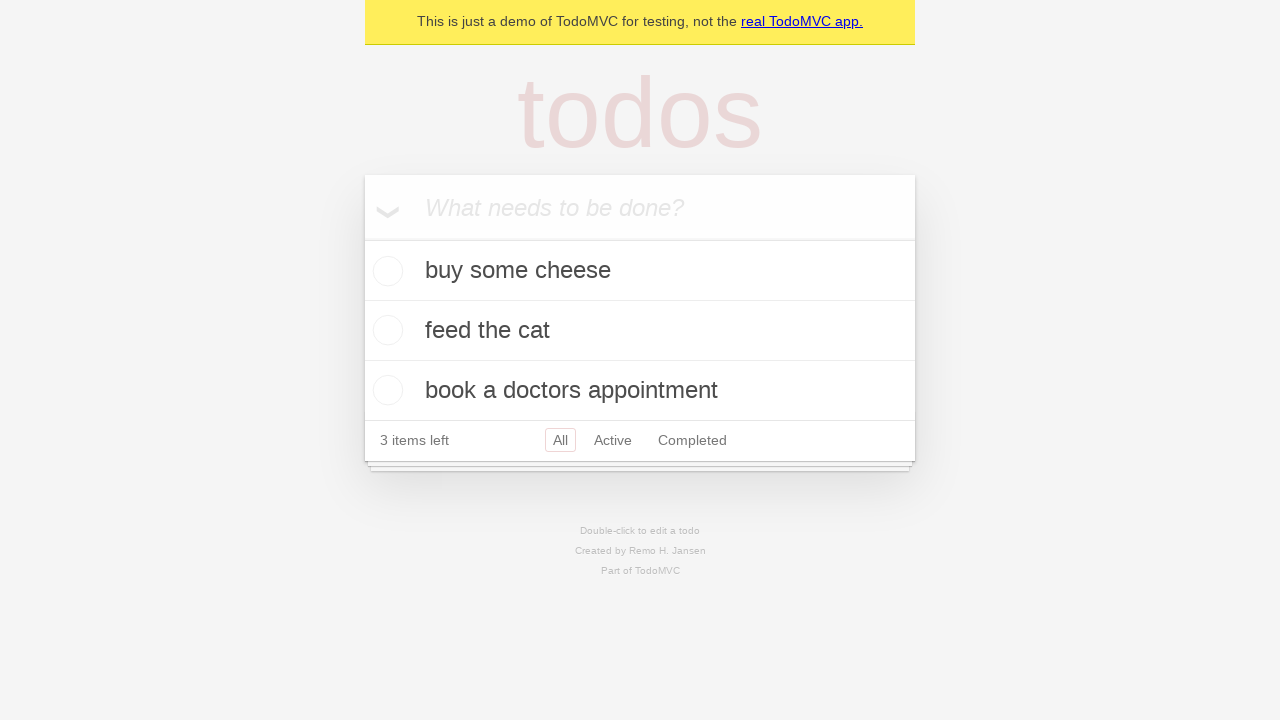

Clicked Active filter link at (613, 440) on internal:role=link[name="Active"i]
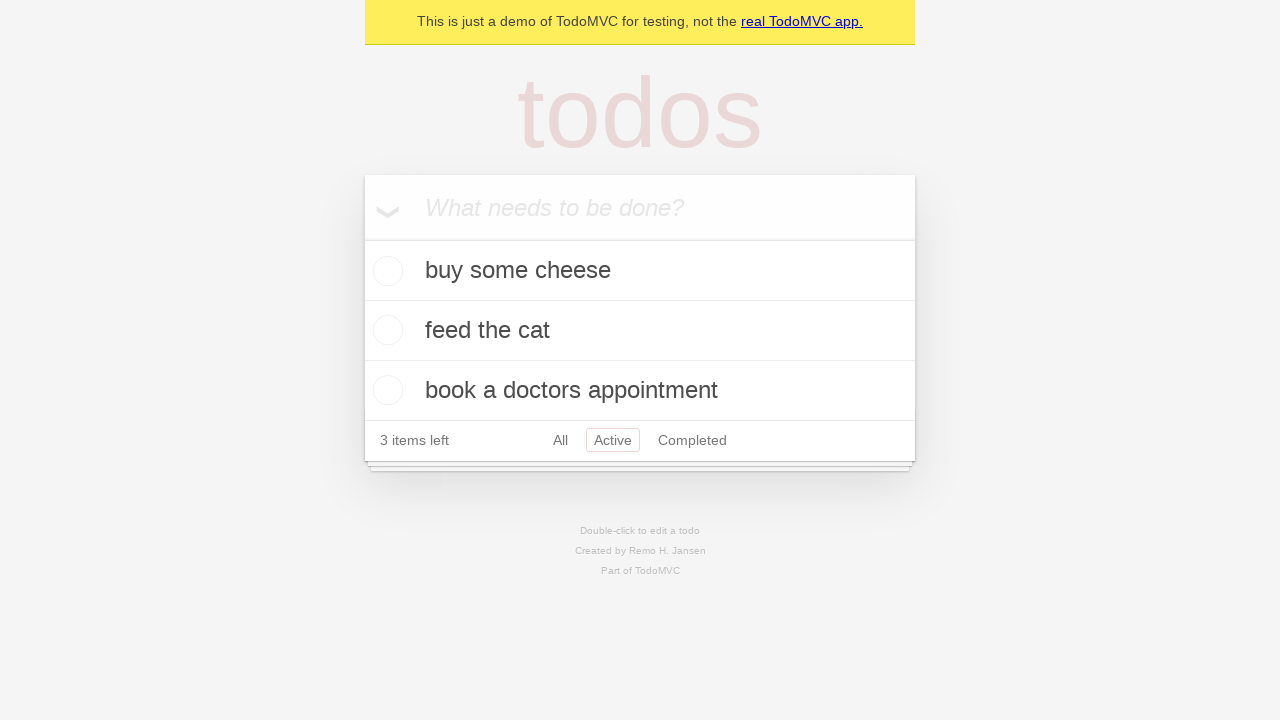

Clicked Completed filter link to verify currently applied filter is highlighted at (692, 440) on internal:role=link[name="Completed"i]
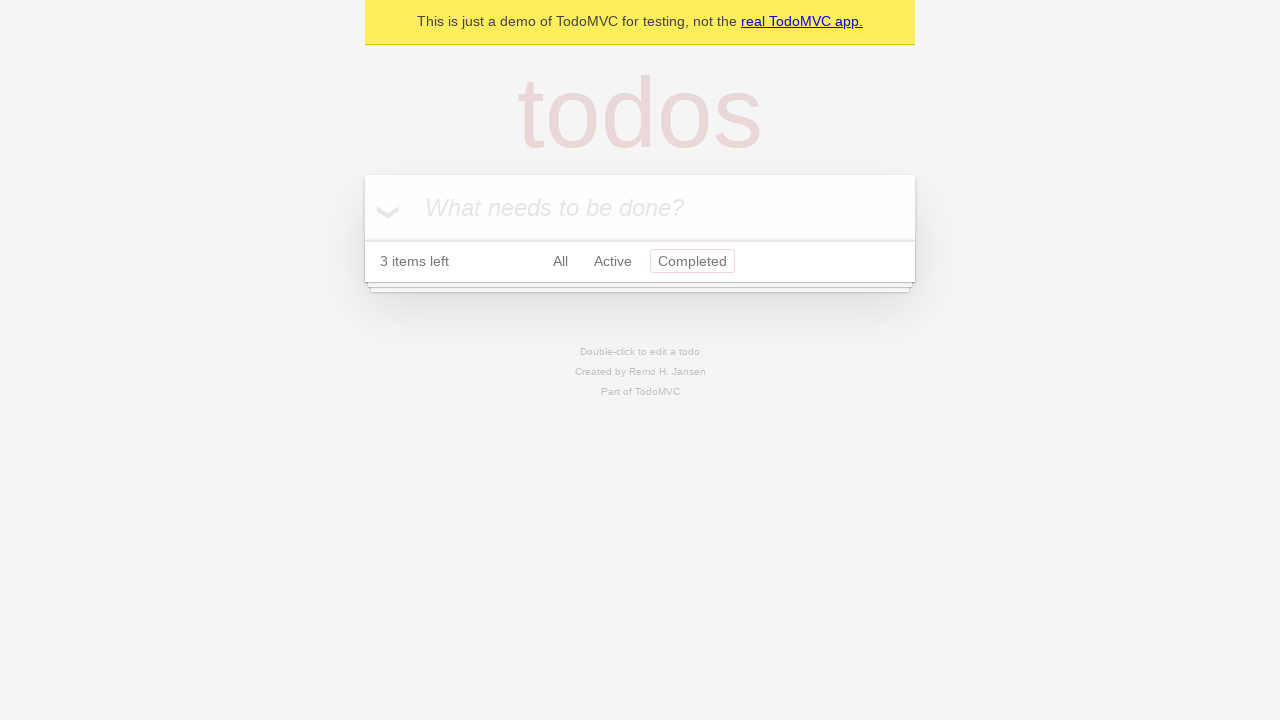

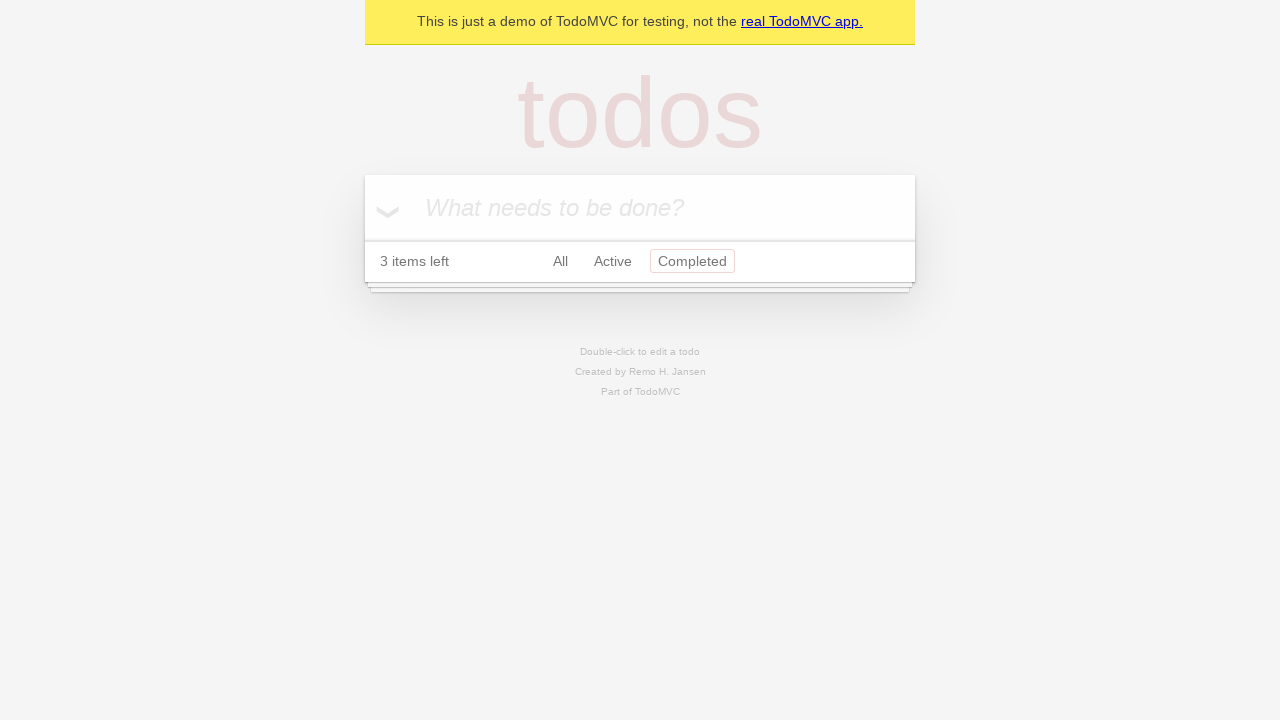